Tests that files on a download page can be downloaded by navigating to the page, extracting a download link, and verifying the file exists via the link's presence.

Starting URL: http://the-internet.herokuapp.com/download

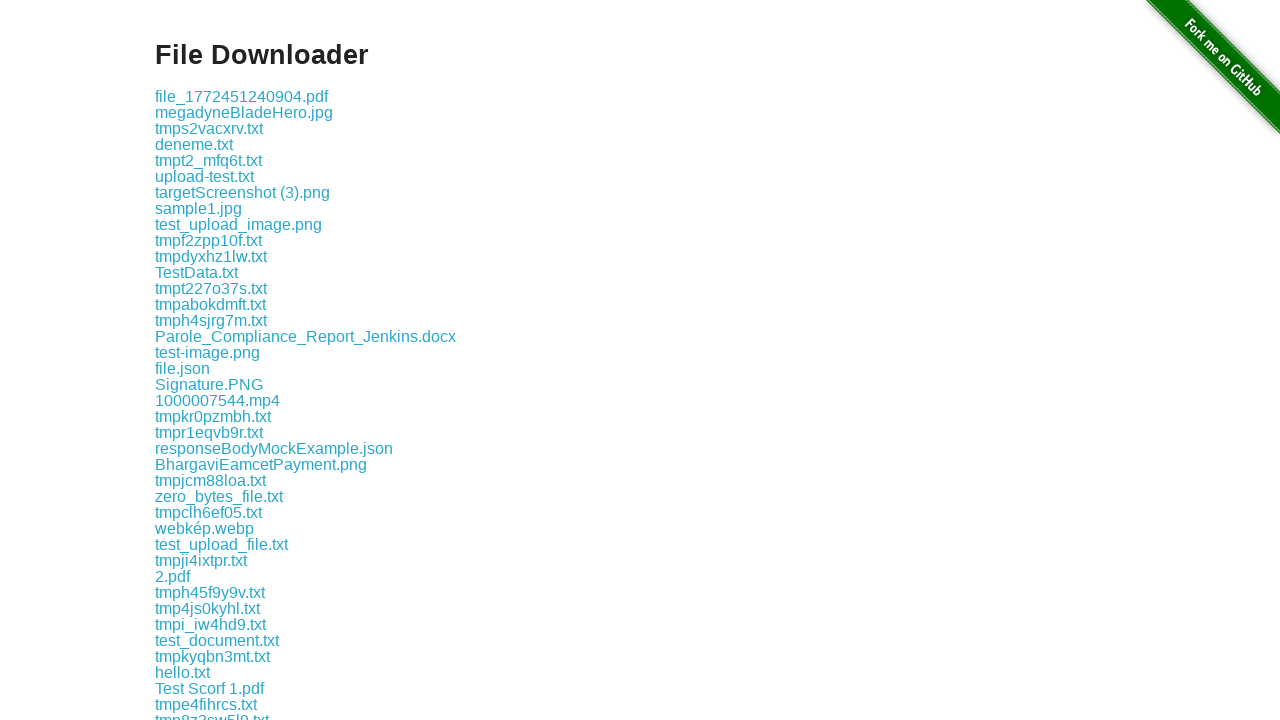

Waited for download links to be present on the page
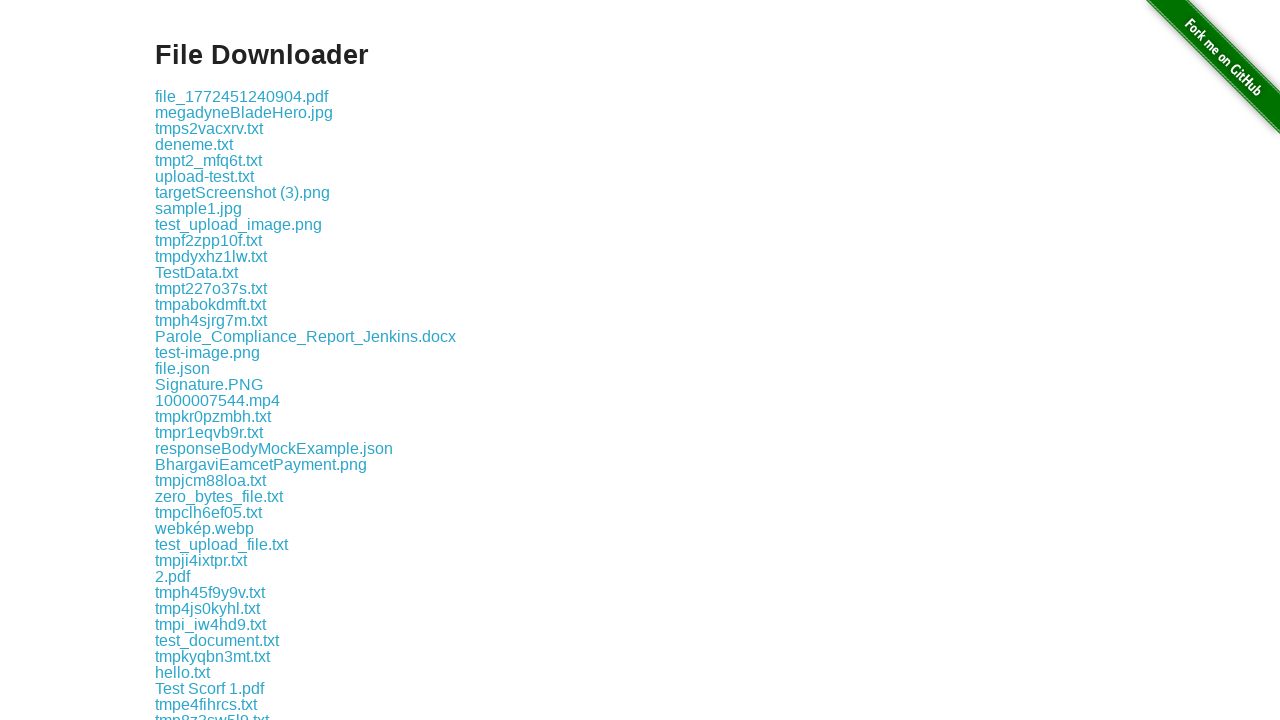

Located the first download link element
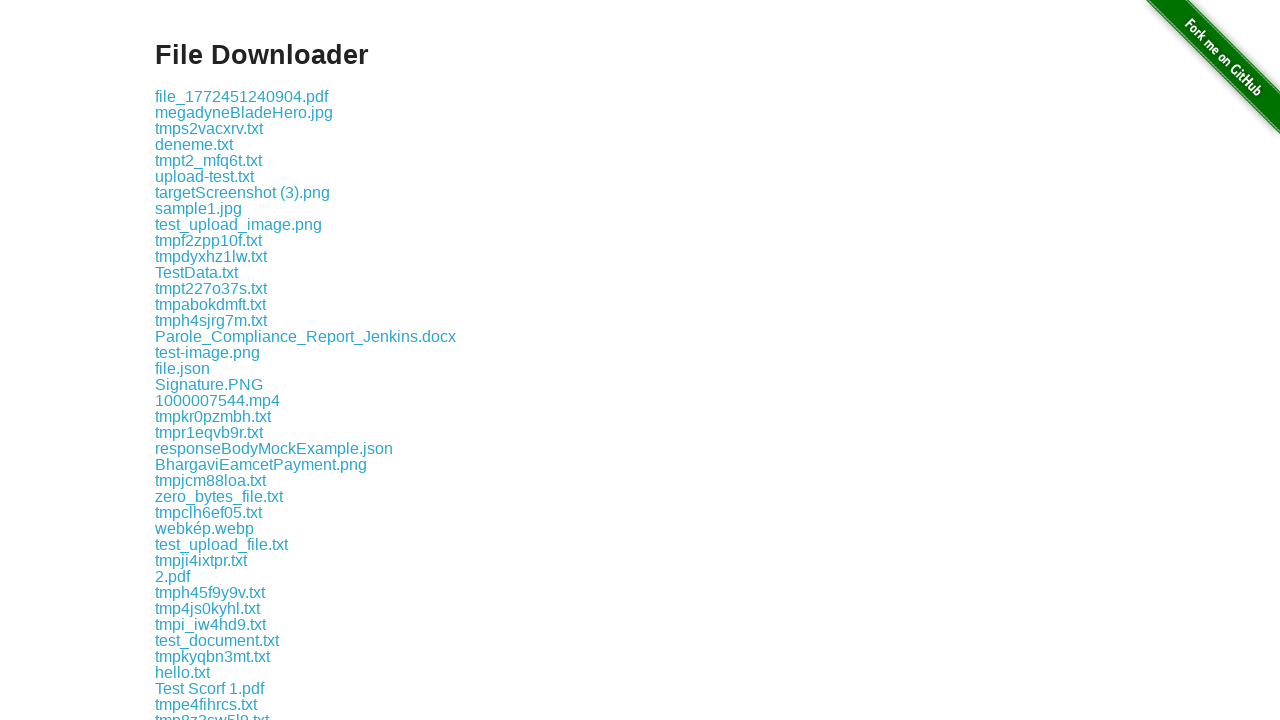

Extracted href attribute from first download link: download/file_1772451240904.pdf
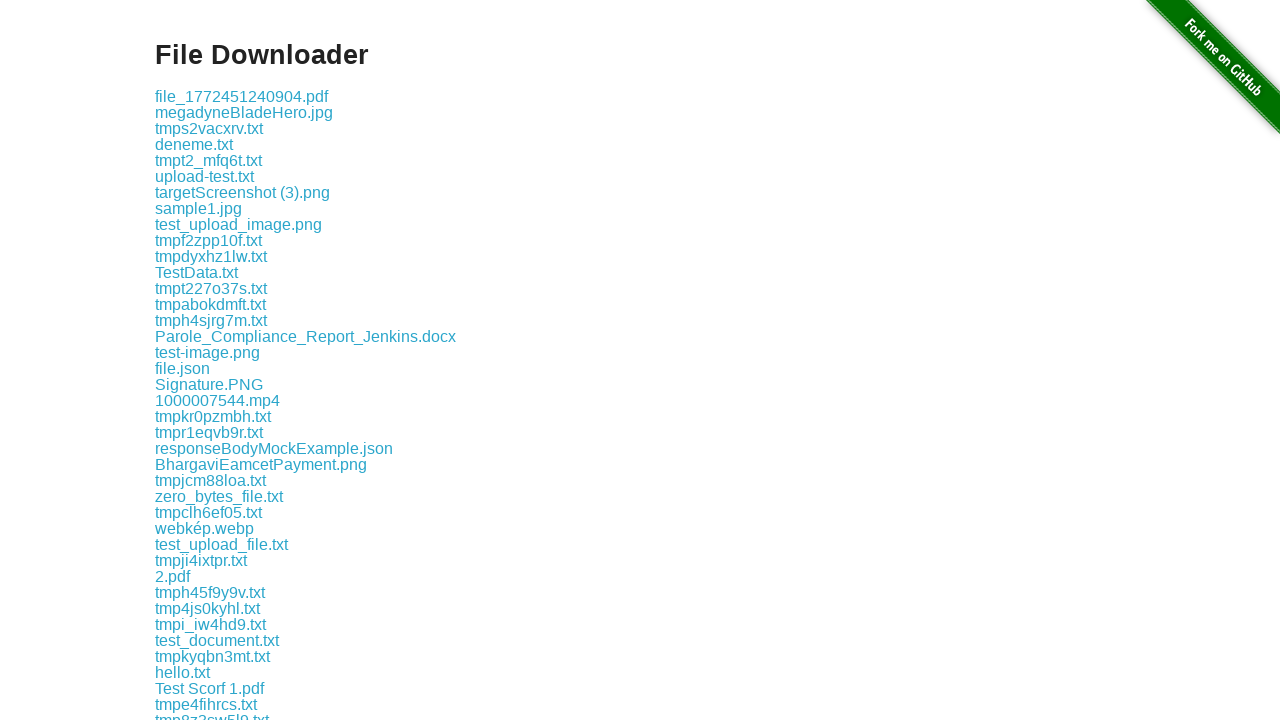

Verified that the download link href is valid and non-empty
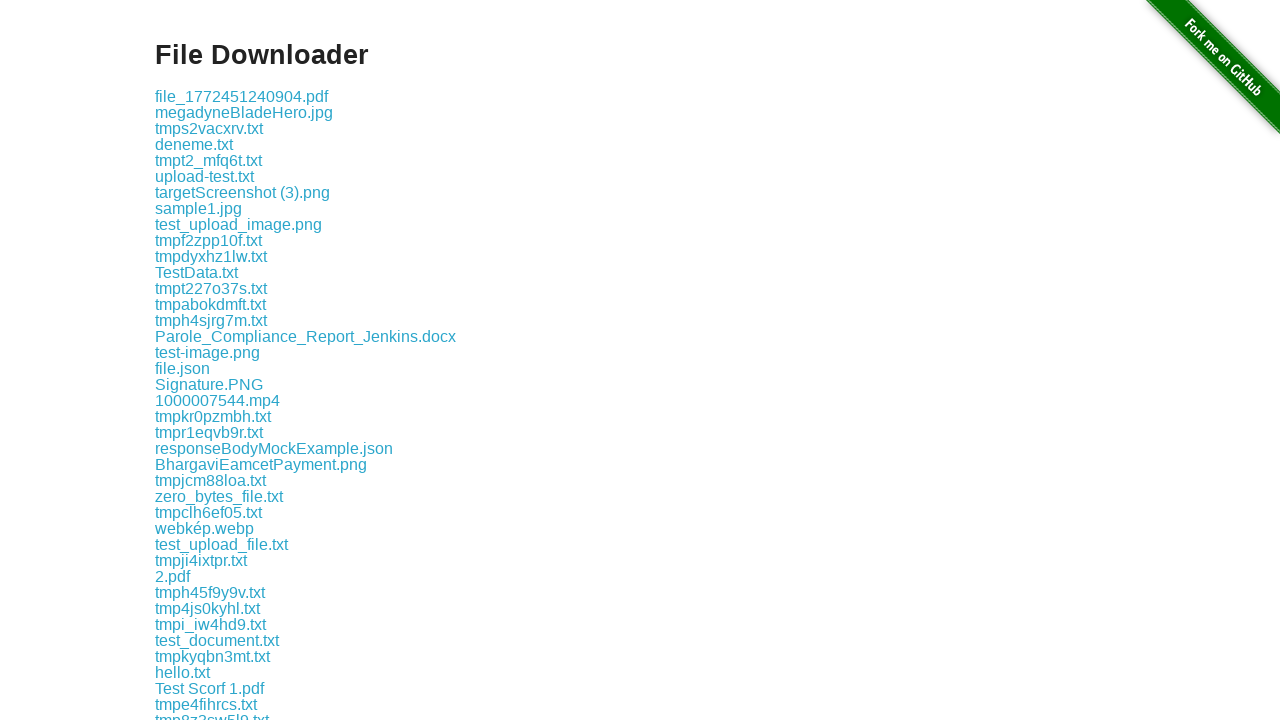

Clicked the first download link to initiate file download at (242, 96) on .example a:nth-of-type(1)
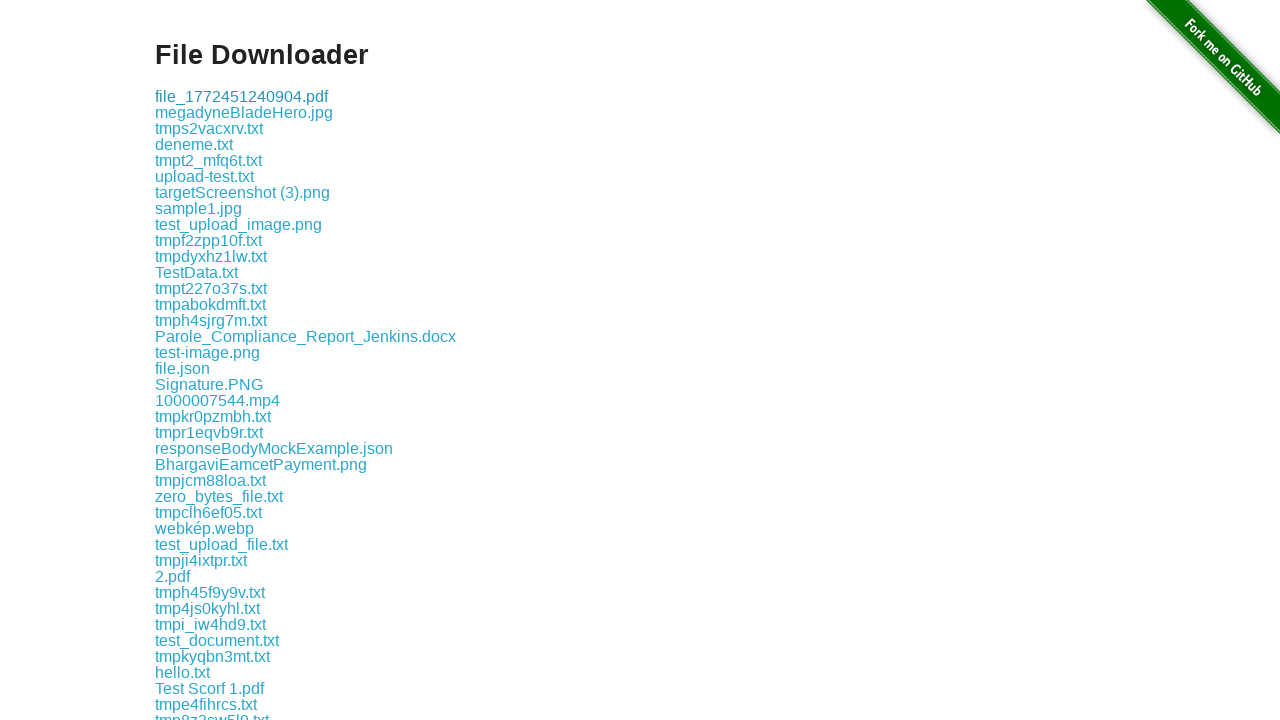

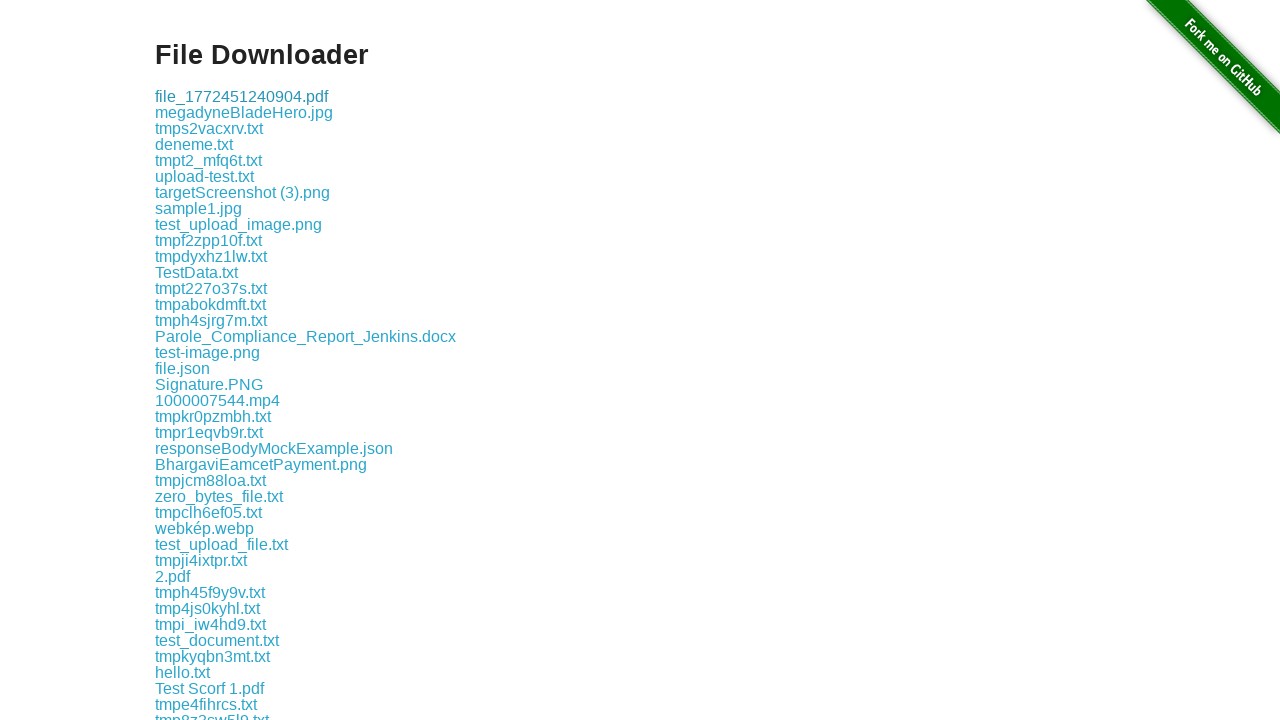